Tests that the homepage displays products by verifying product cards are present

Starting URL: https://demoblaze.com/index.html

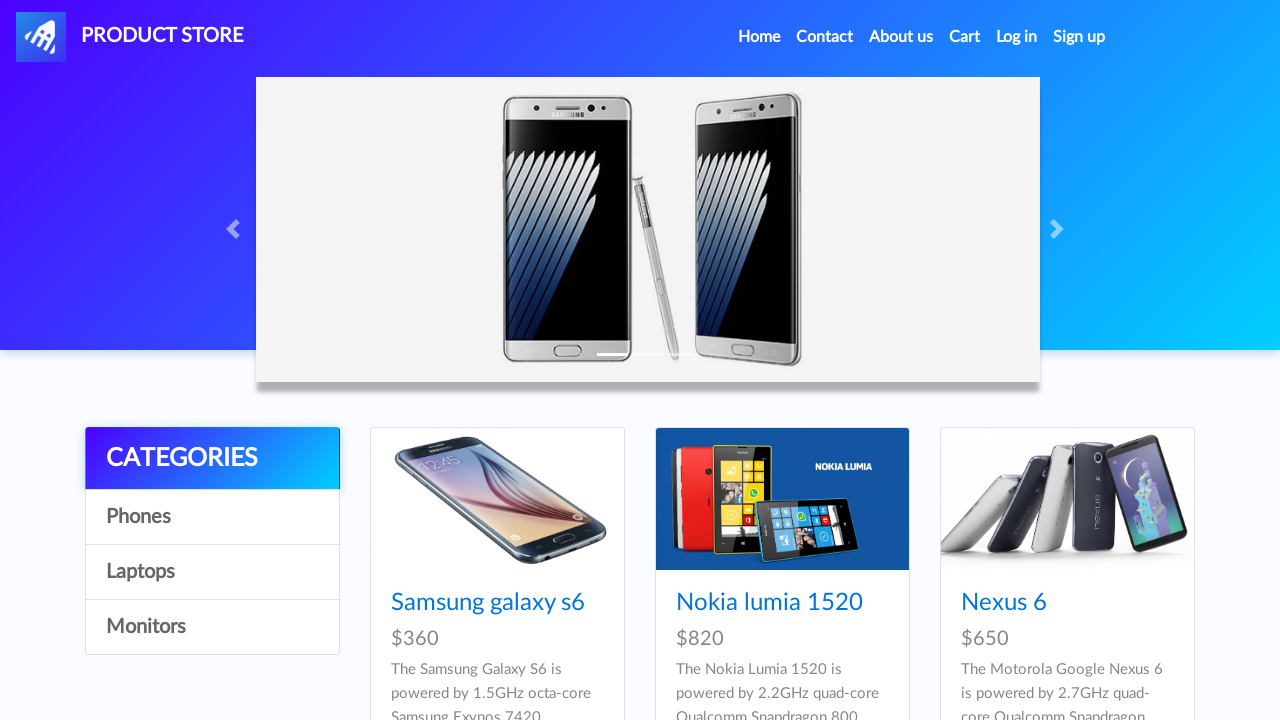

Waited for product cards to load on homepage
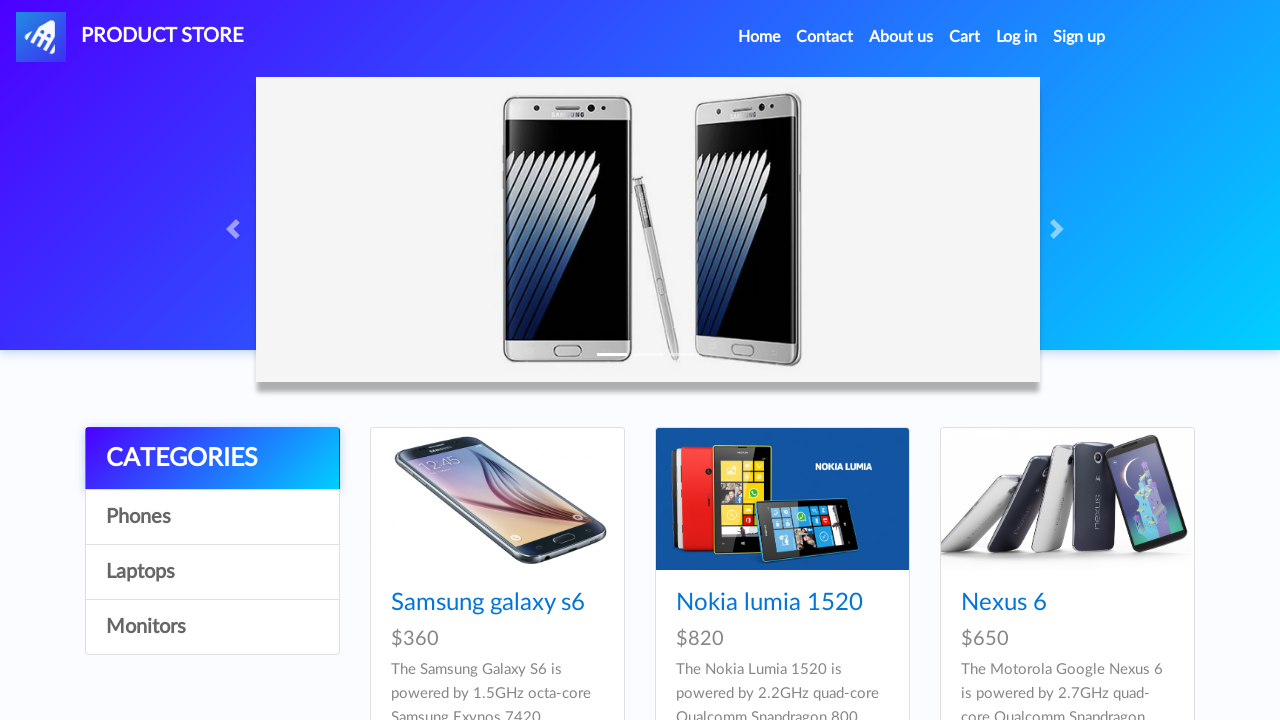

Located all product card elements
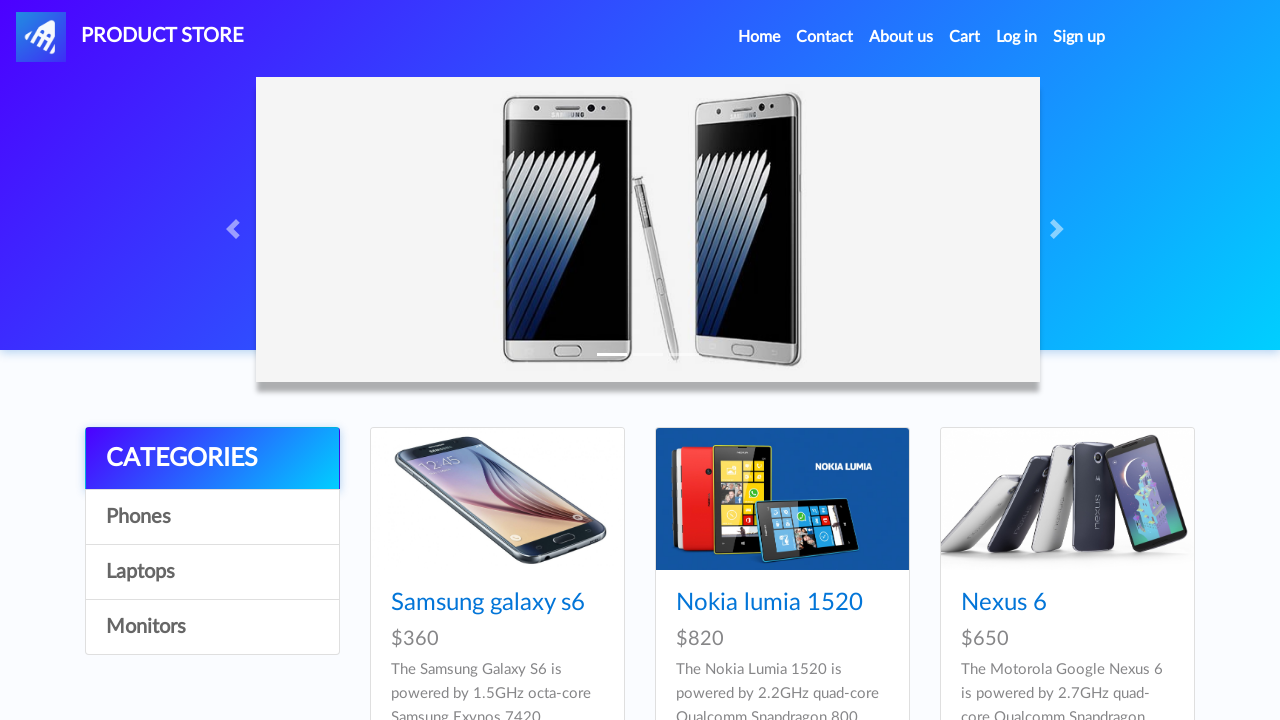

Verified that product cards are present (count > 0)
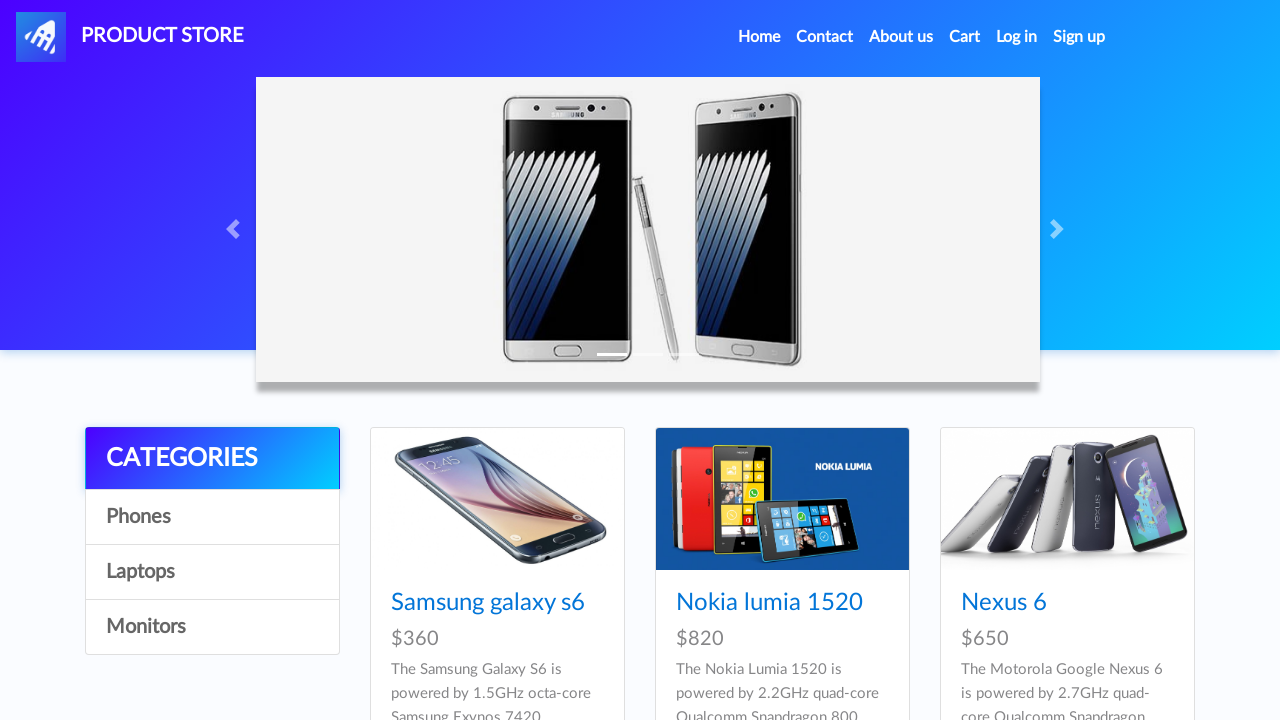

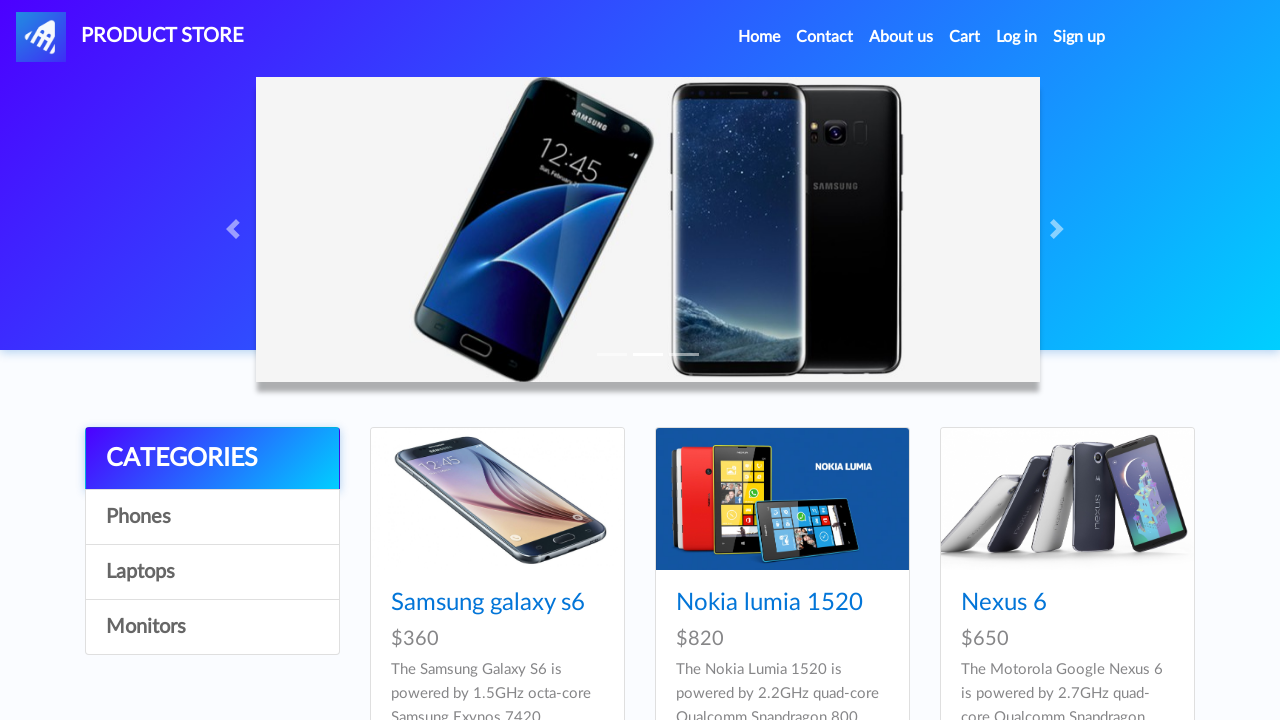